Tests checkbox functionality by navigating to a checkboxes page and clicking on checkboxes if they are not already selected

Starting URL: https://the-internet.herokuapp.com/checkboxes

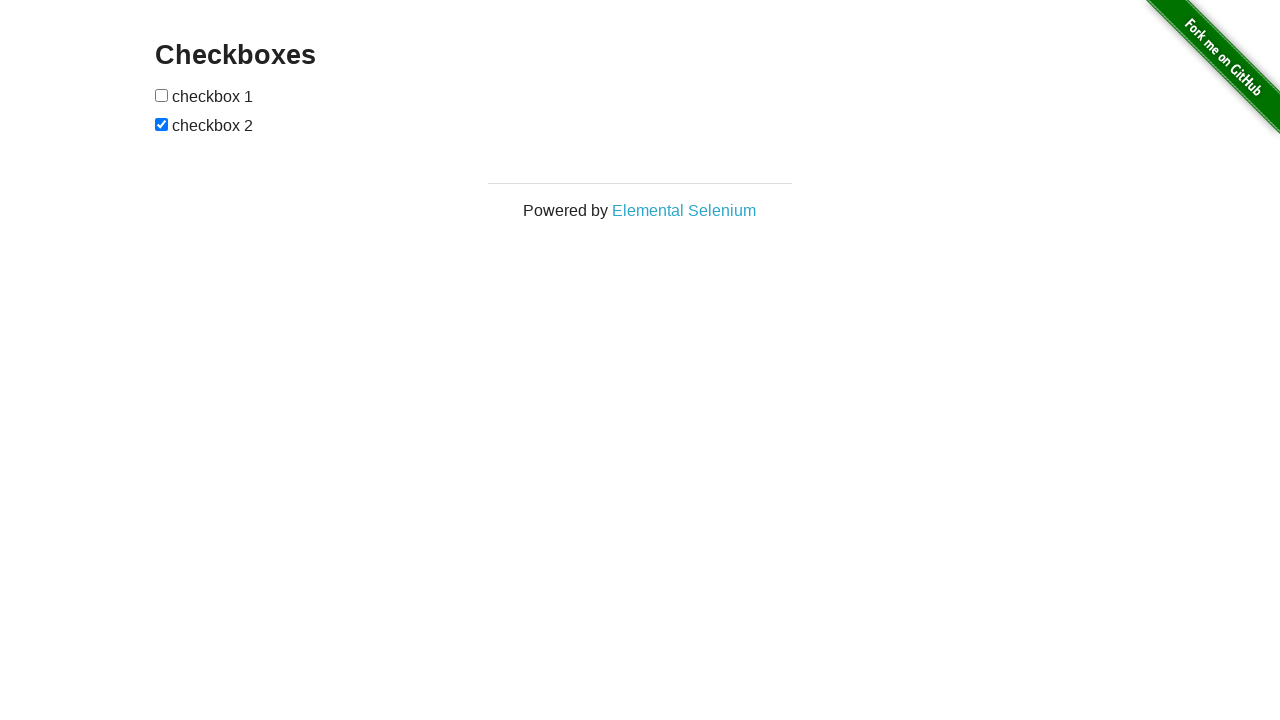

Located first checkbox element
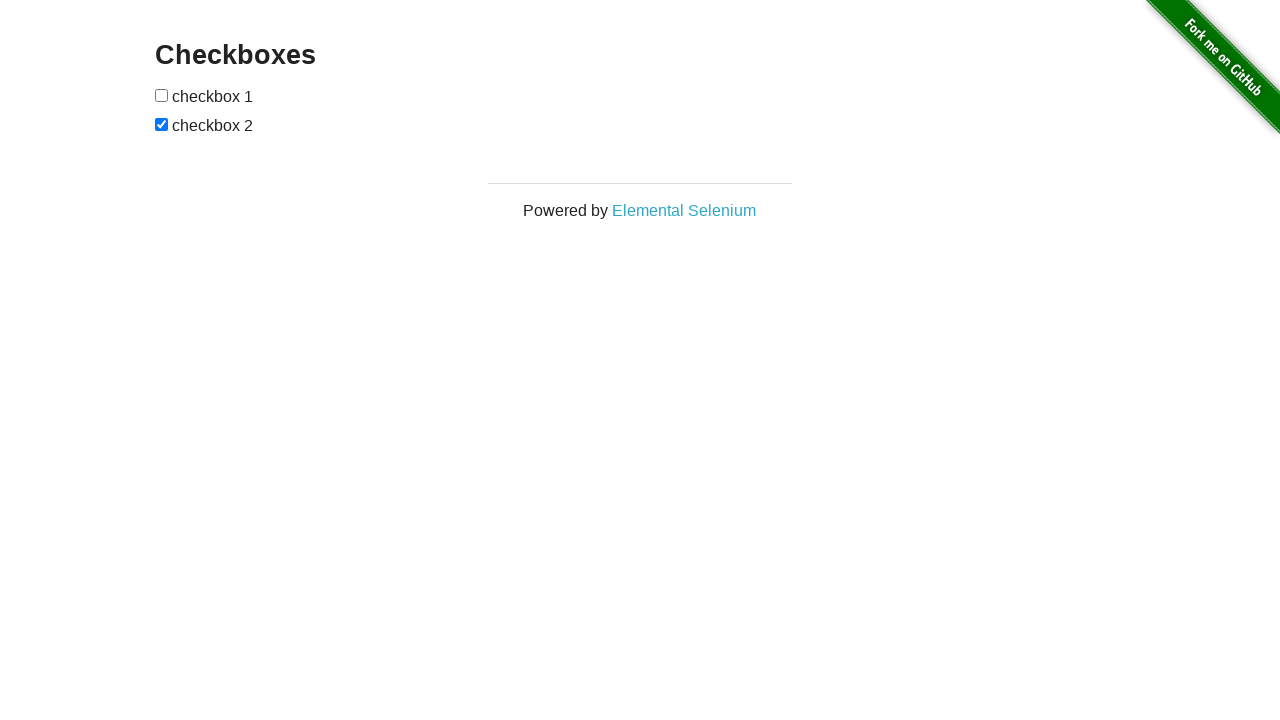

Located second checkbox element
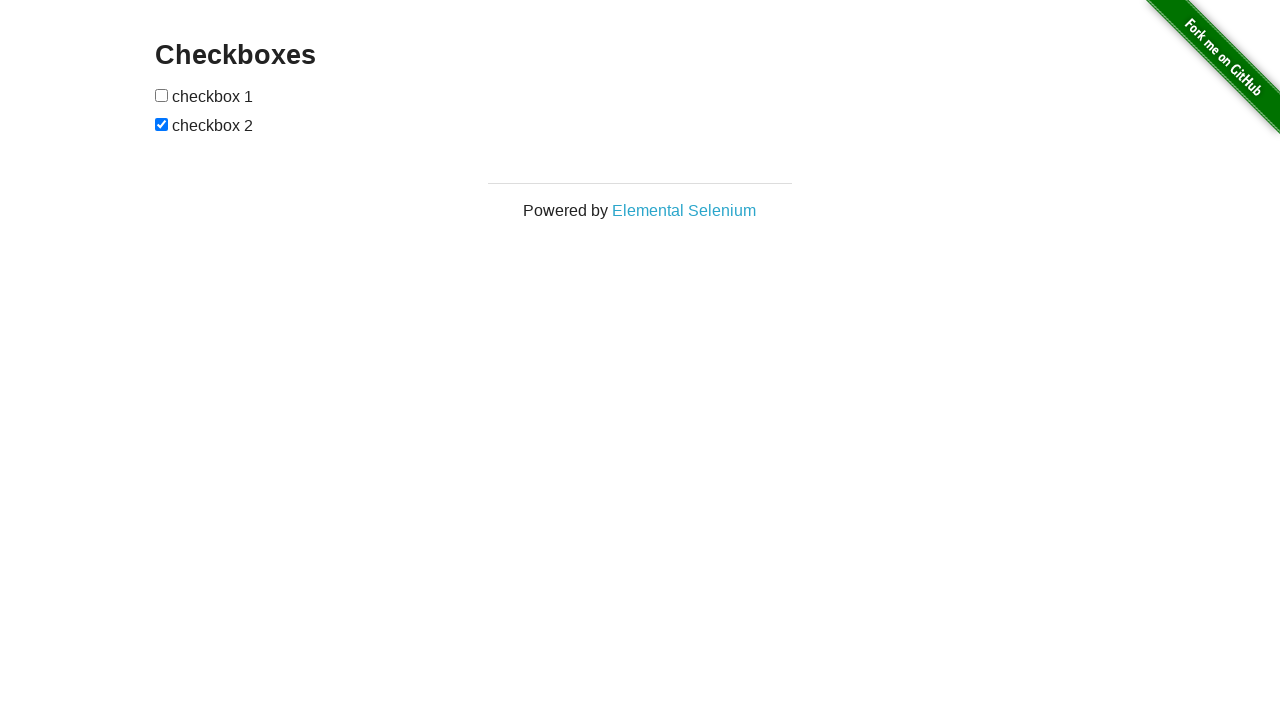

Checked if first checkbox is selected
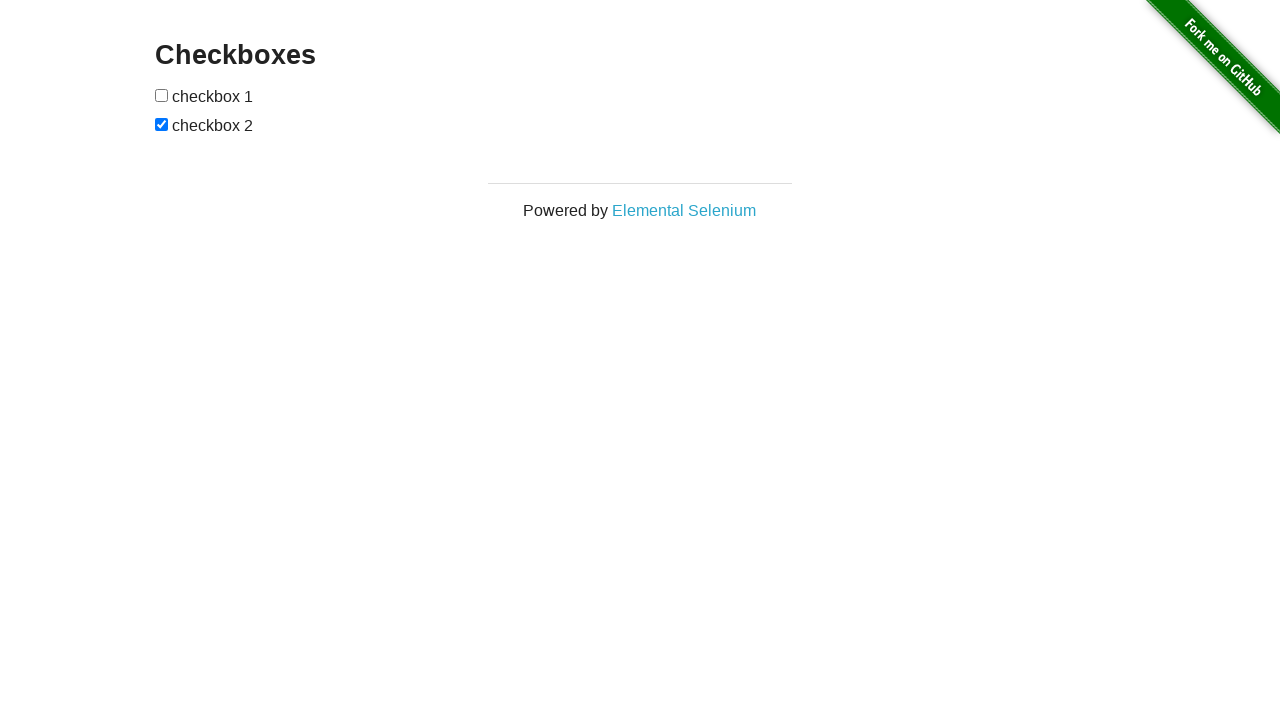

Clicked first checkbox to select it at (162, 95) on input[type='checkbox'] >> nth=0
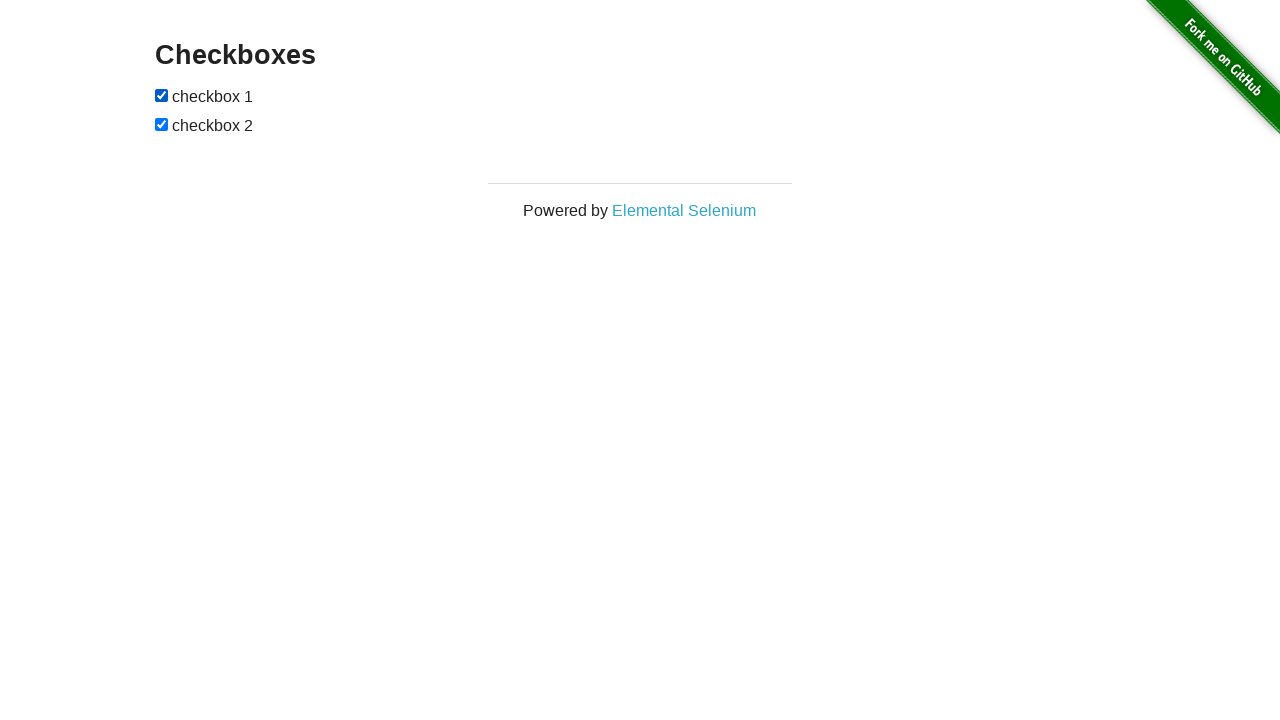

Second checkbox is already selected
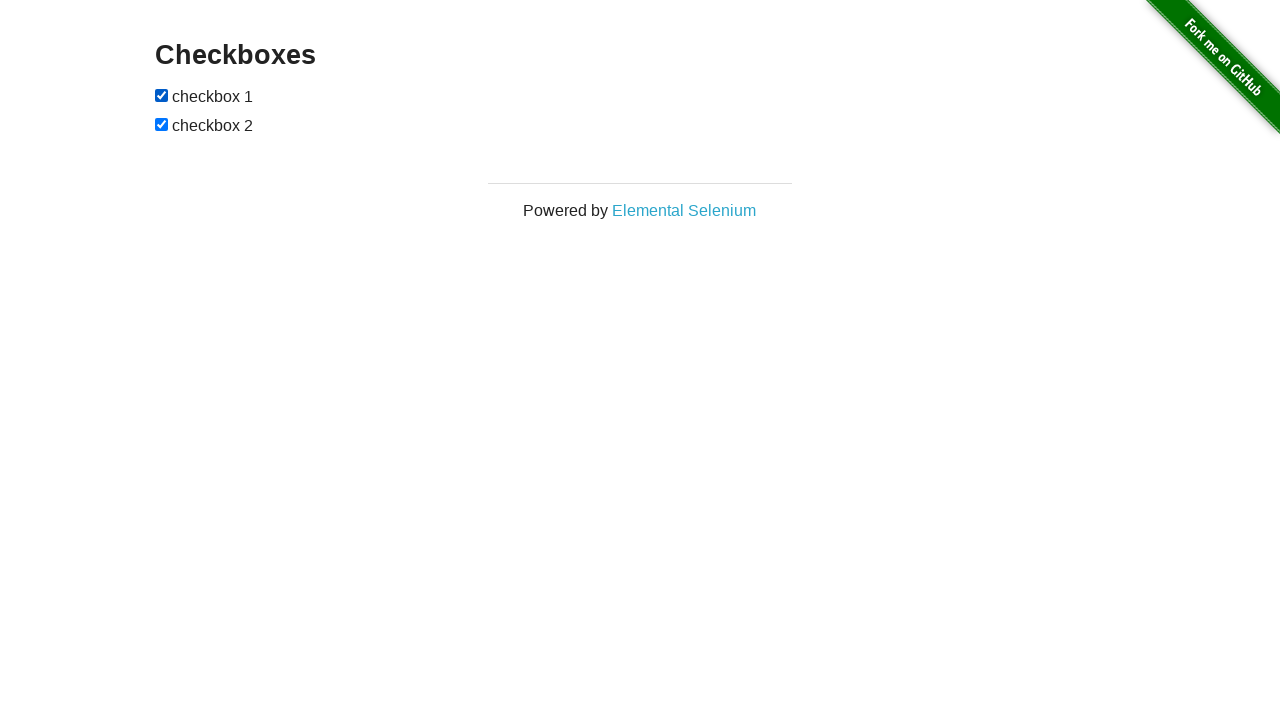

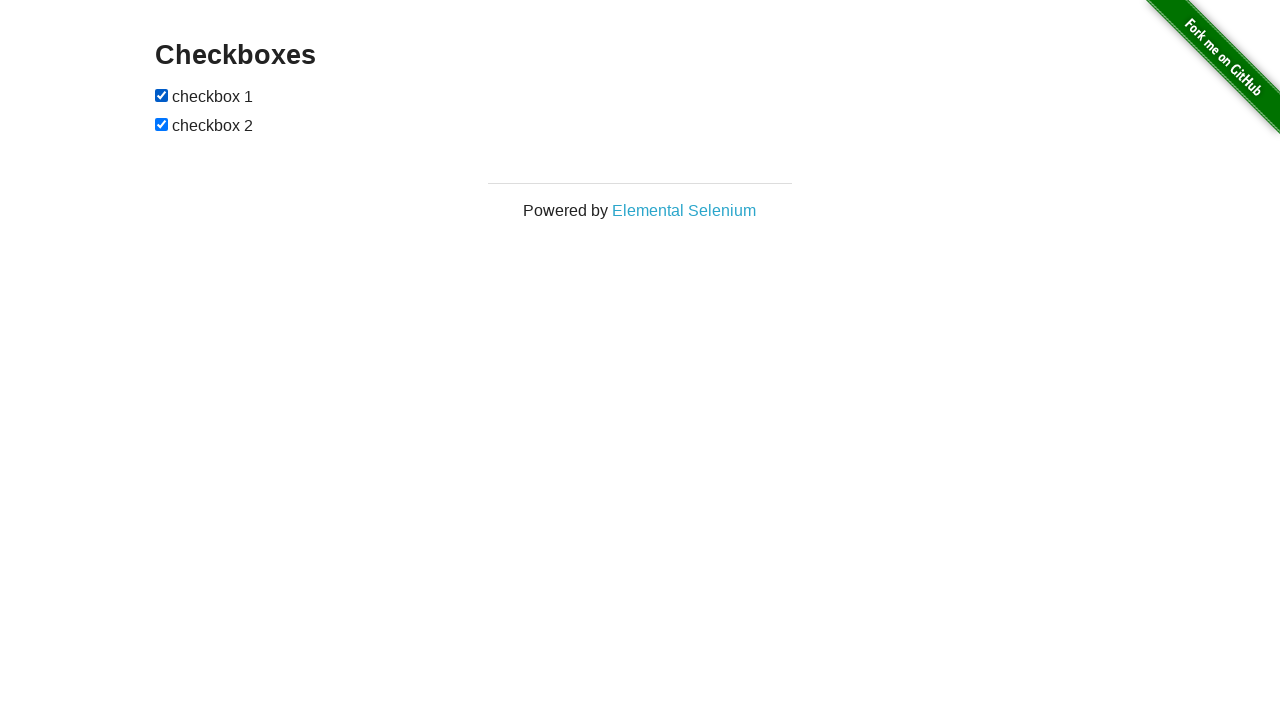